Tests the "My Headhunter" hyperlink button by clicking it and verifying navigation to the HH.ru resume page

Starting URL: https://alexander-berg.github.io

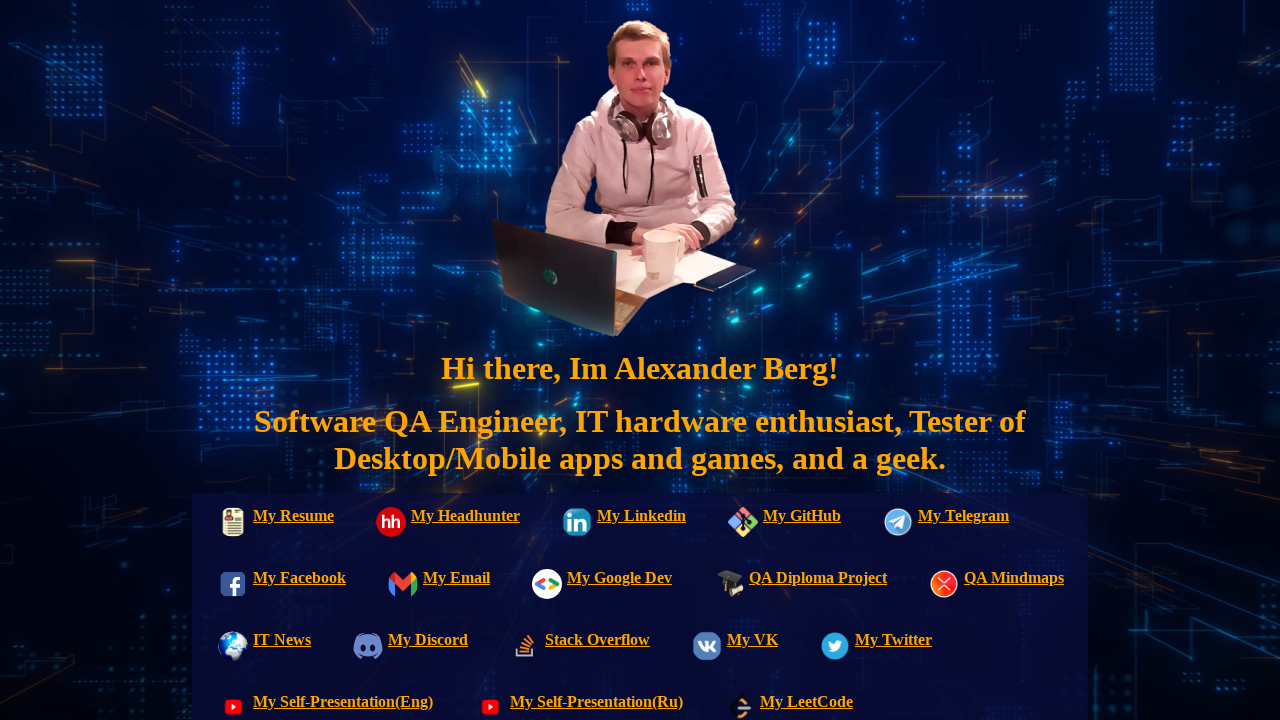

My Headhunter link is visible on the page
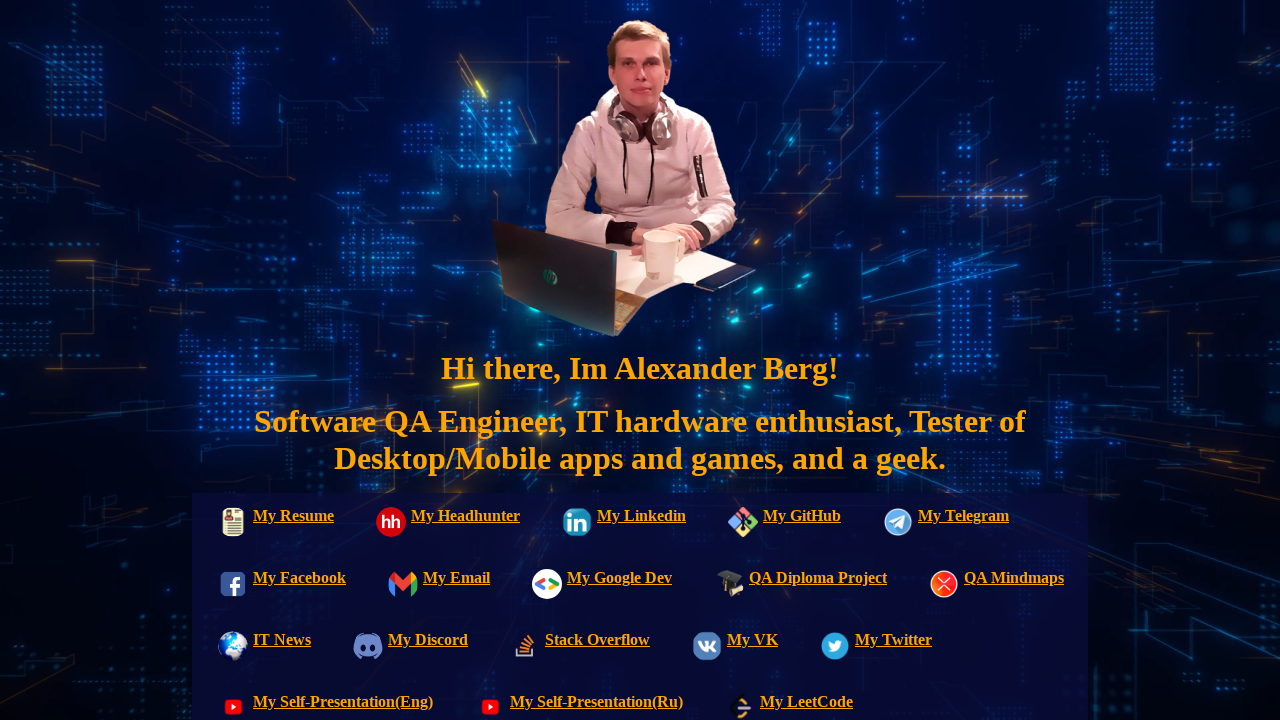

Clicked My Headhunter hyperlink button at (443, 524) on text=My Headhunter
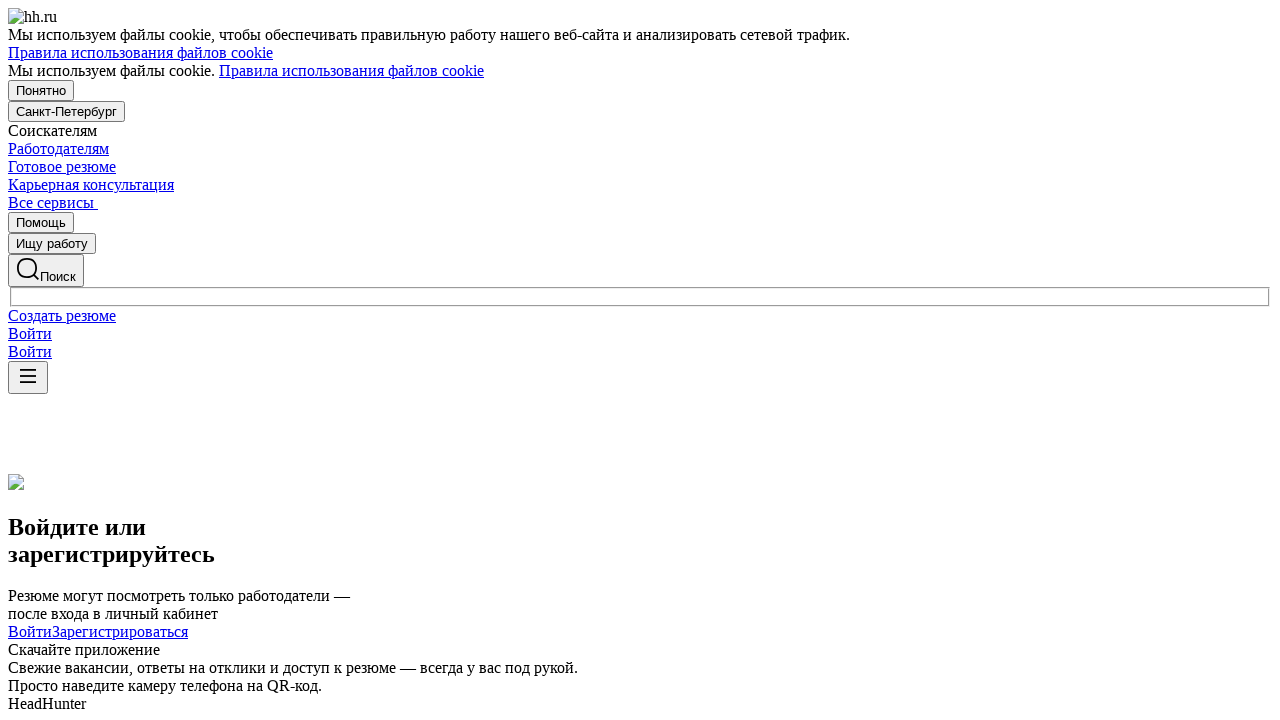

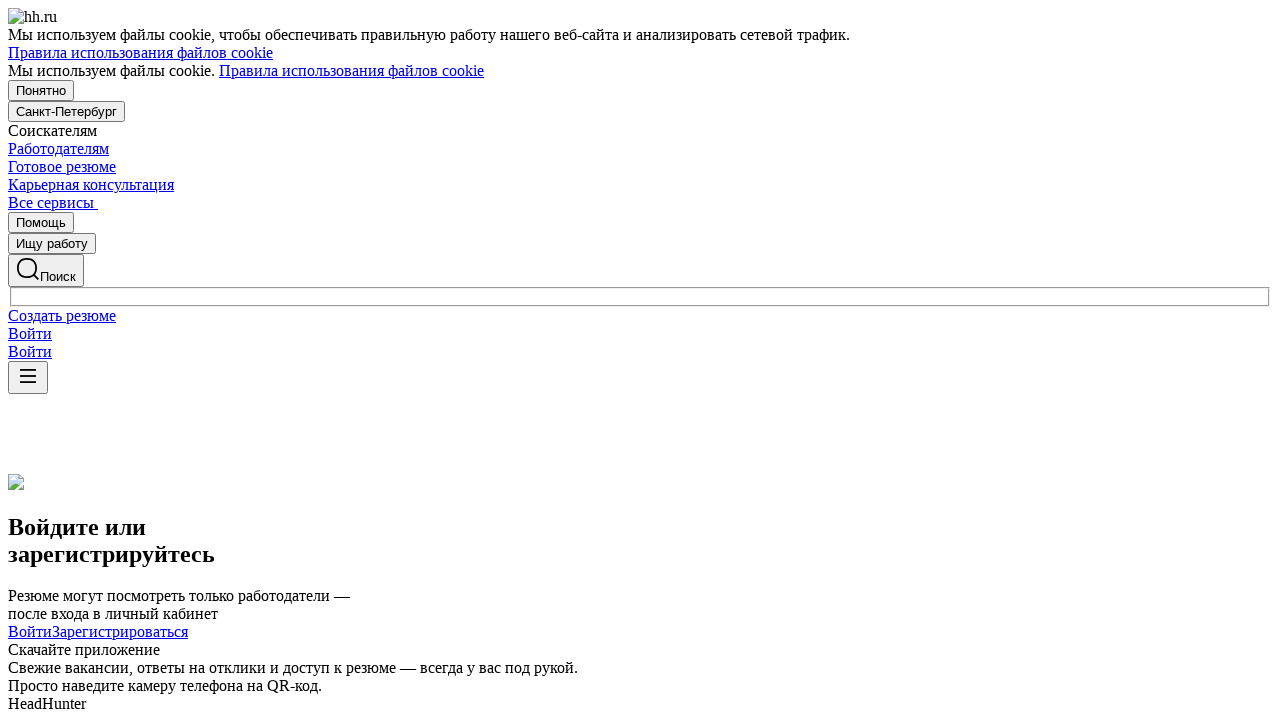